Tests navigation to the Browse Languages section and filters languages starting with letter J to verify the page displays the correct header message.

Starting URL: http://www.99-bottles-of-beer.net/

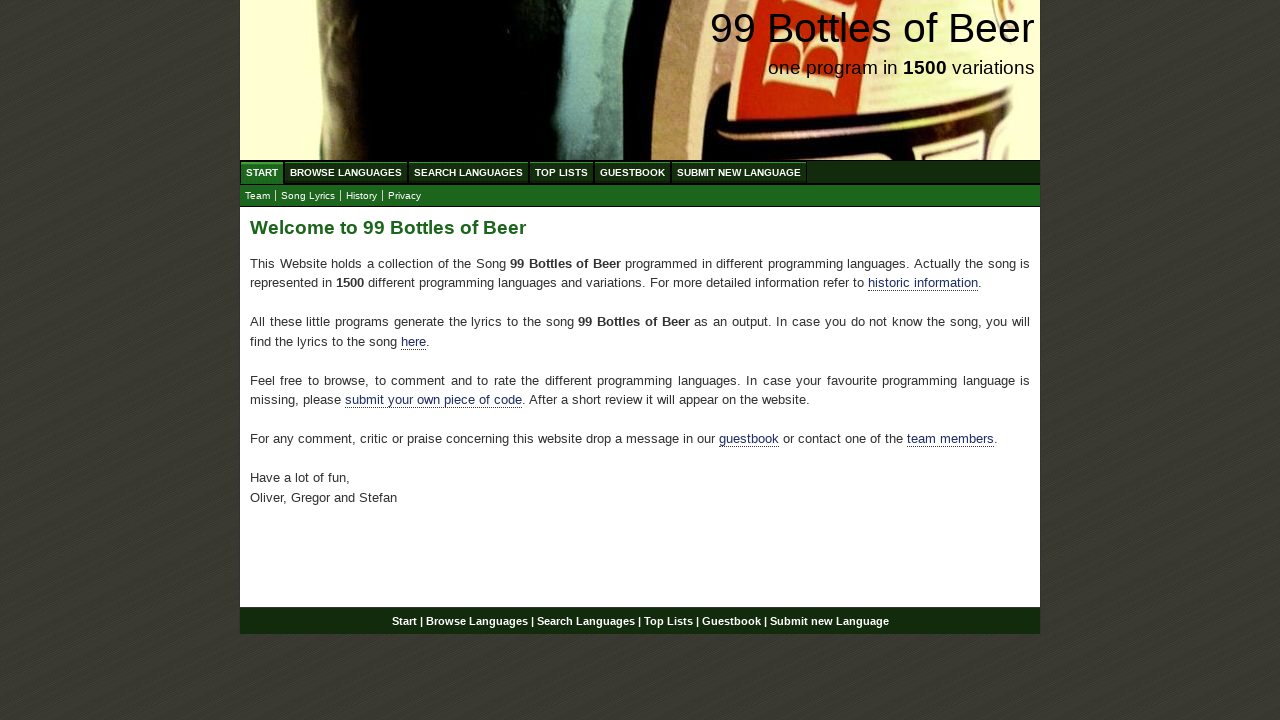

Clicked on Browse Languages in main menu at (346, 172) on xpath=//body/div[@id='wrap']/div[@id='navigation']/ul[@id='menu']/li/a[@href='/a
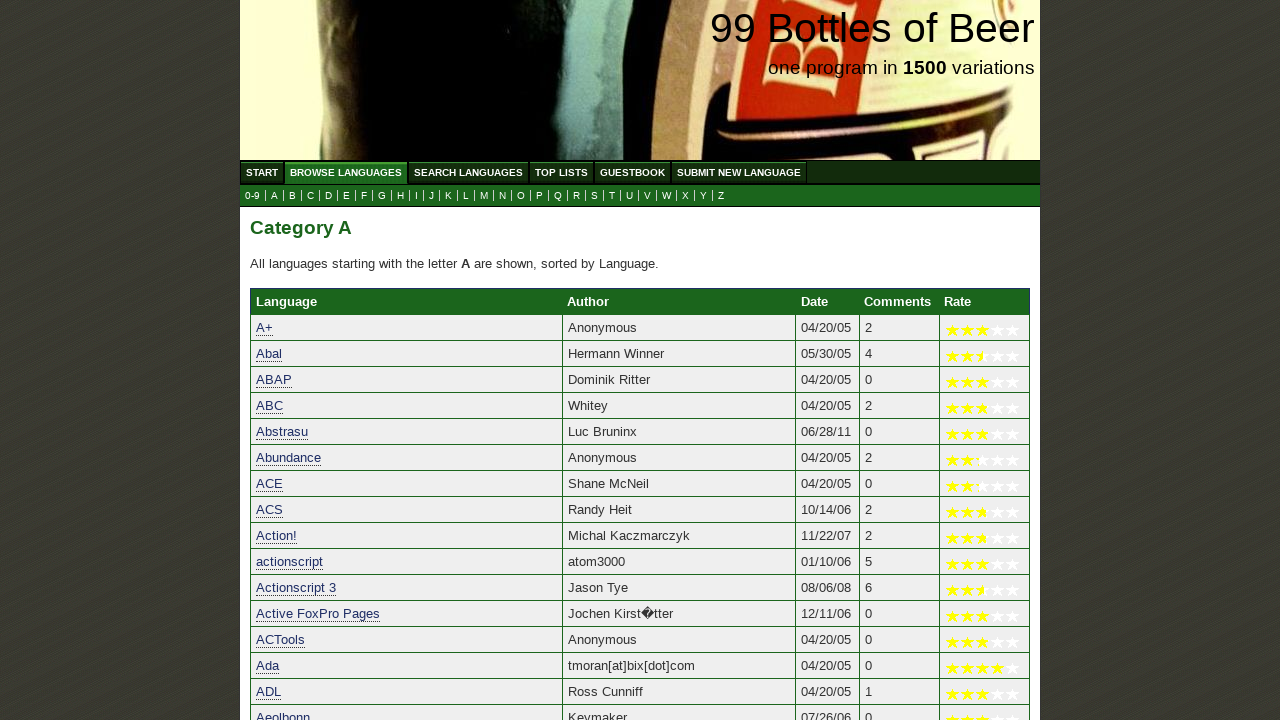

Clicked on letter J in the submenu to filter languages at (432, 196) on xpath=//div/ul[@id='submenu']/li/a[@href='j.html']
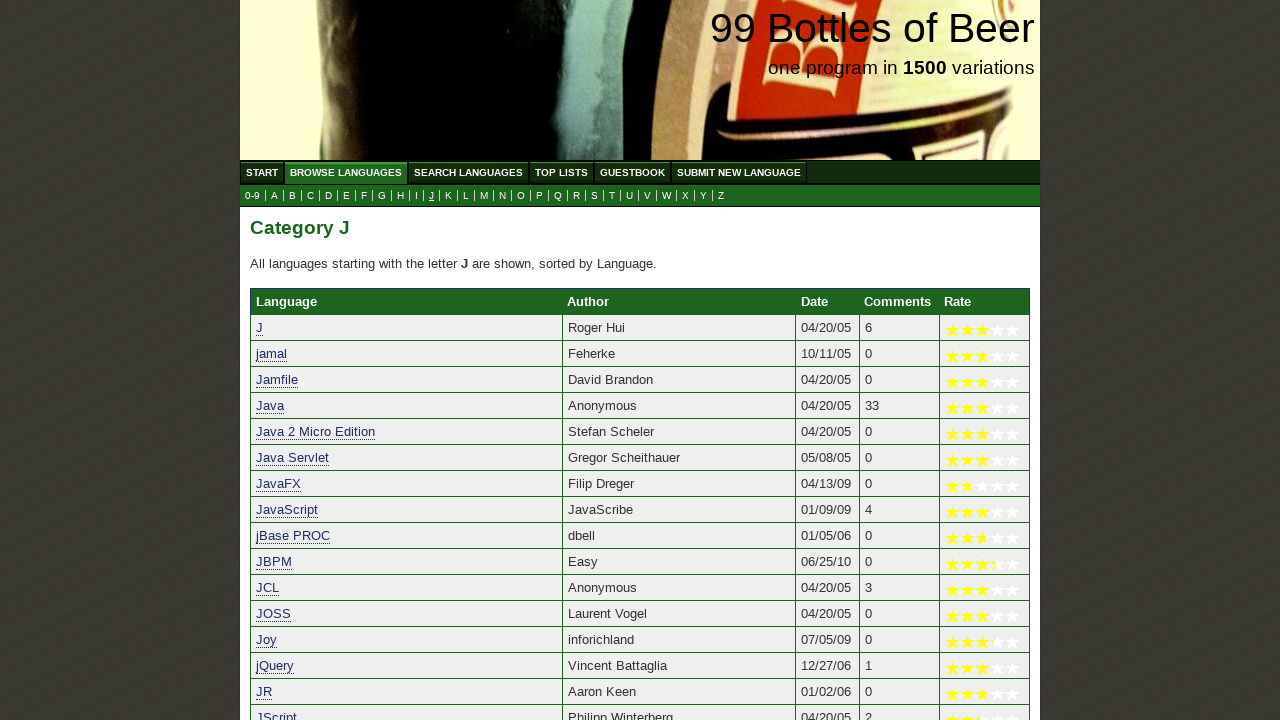

Languages starting with J page loaded with header message displayed
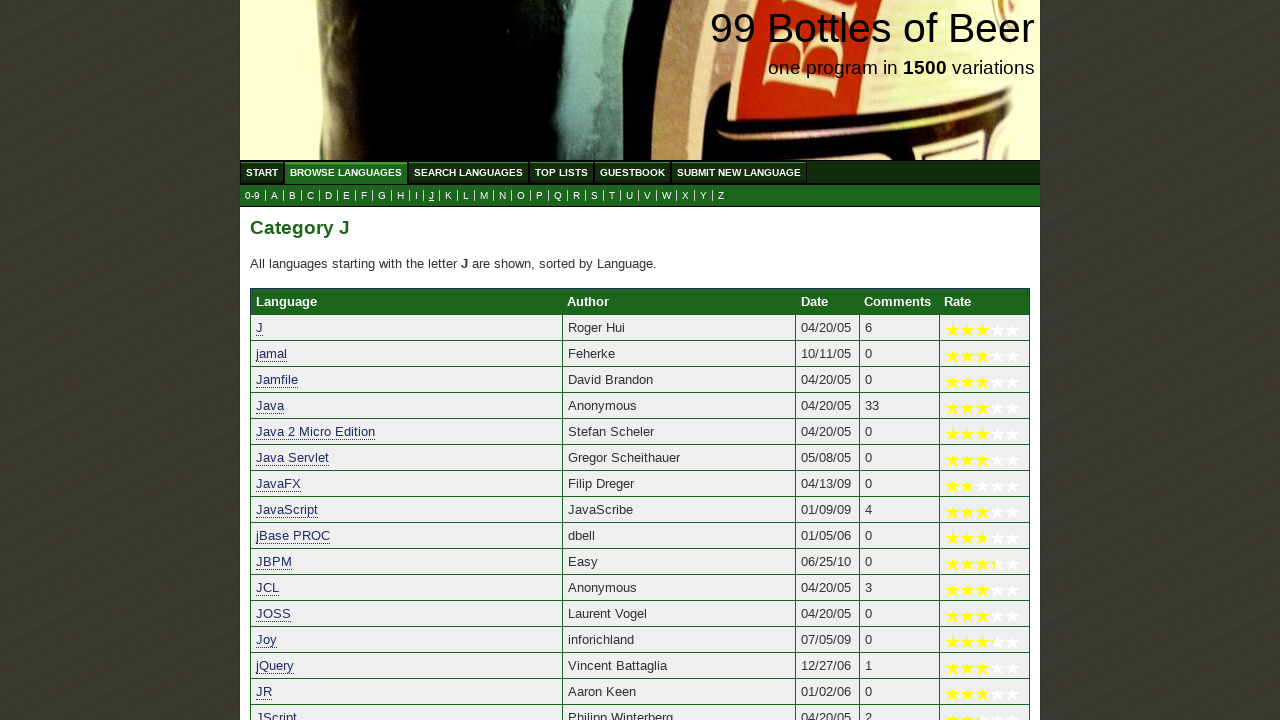

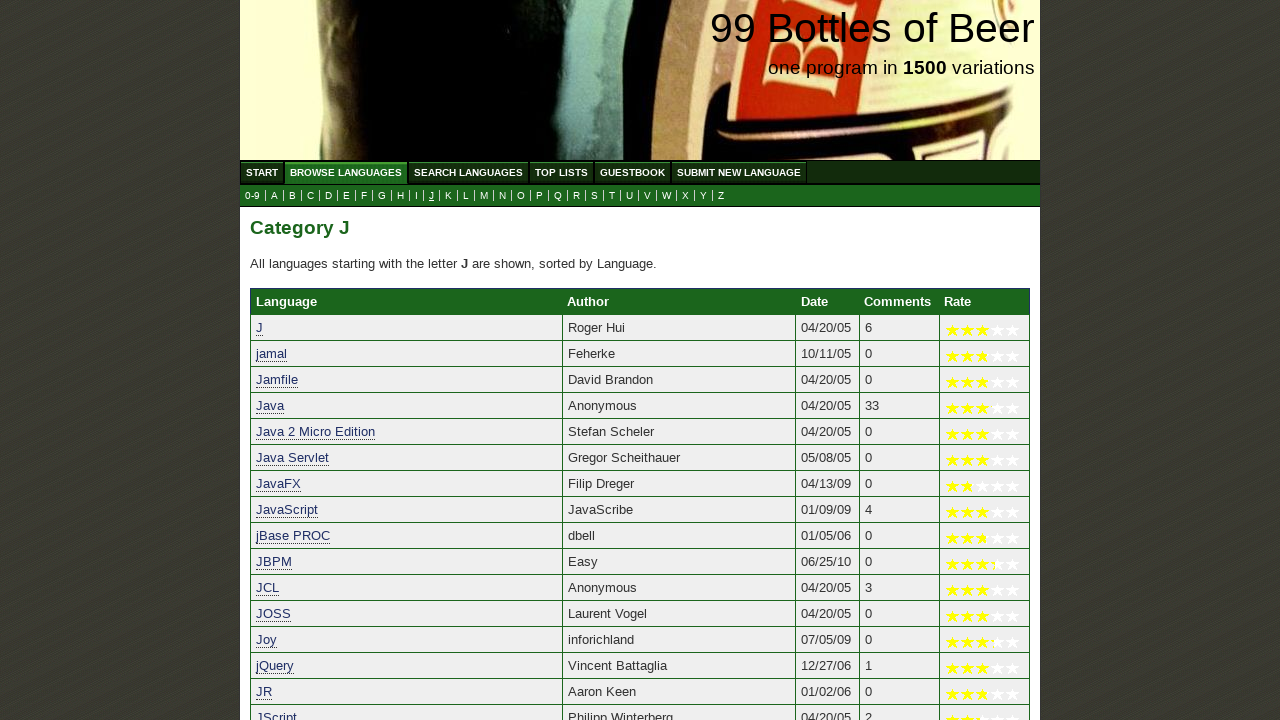